Tests selecting options from a dropdown by index and by label

Starting URL: https://www.techglobal-training.com/

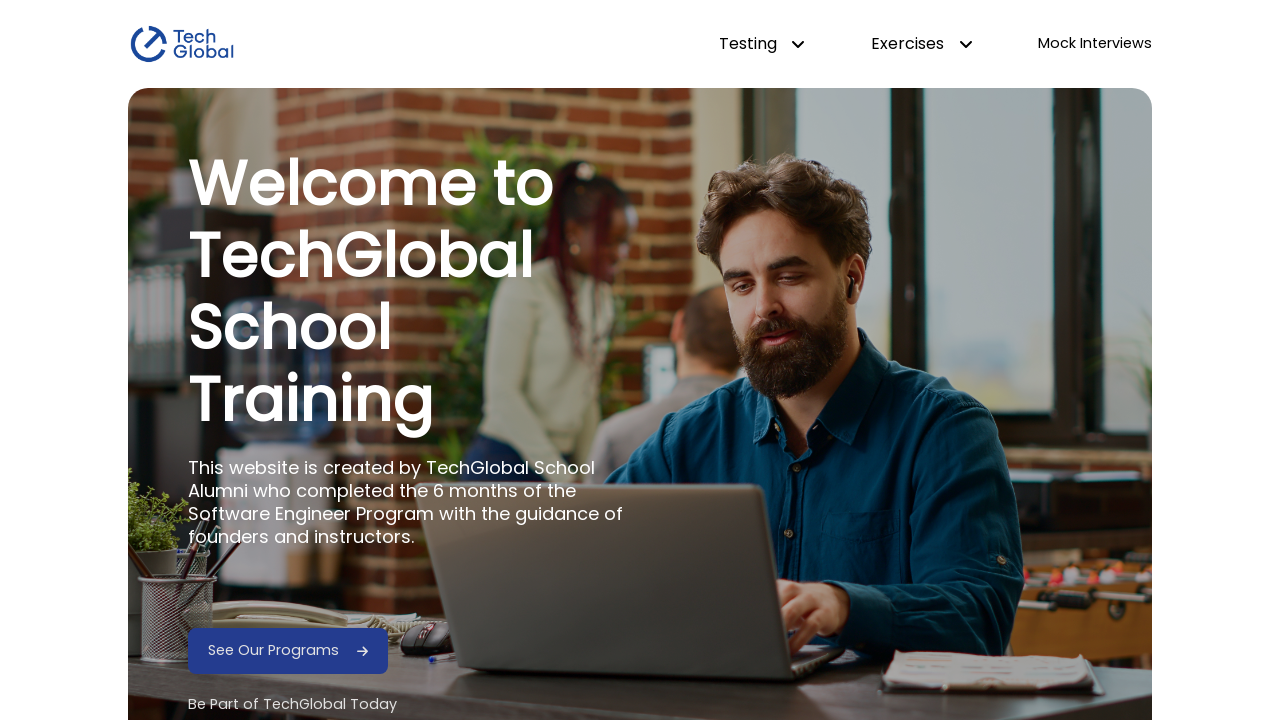

Hovered over dropdown testing menu at (762, 44) on #dropdown-testing
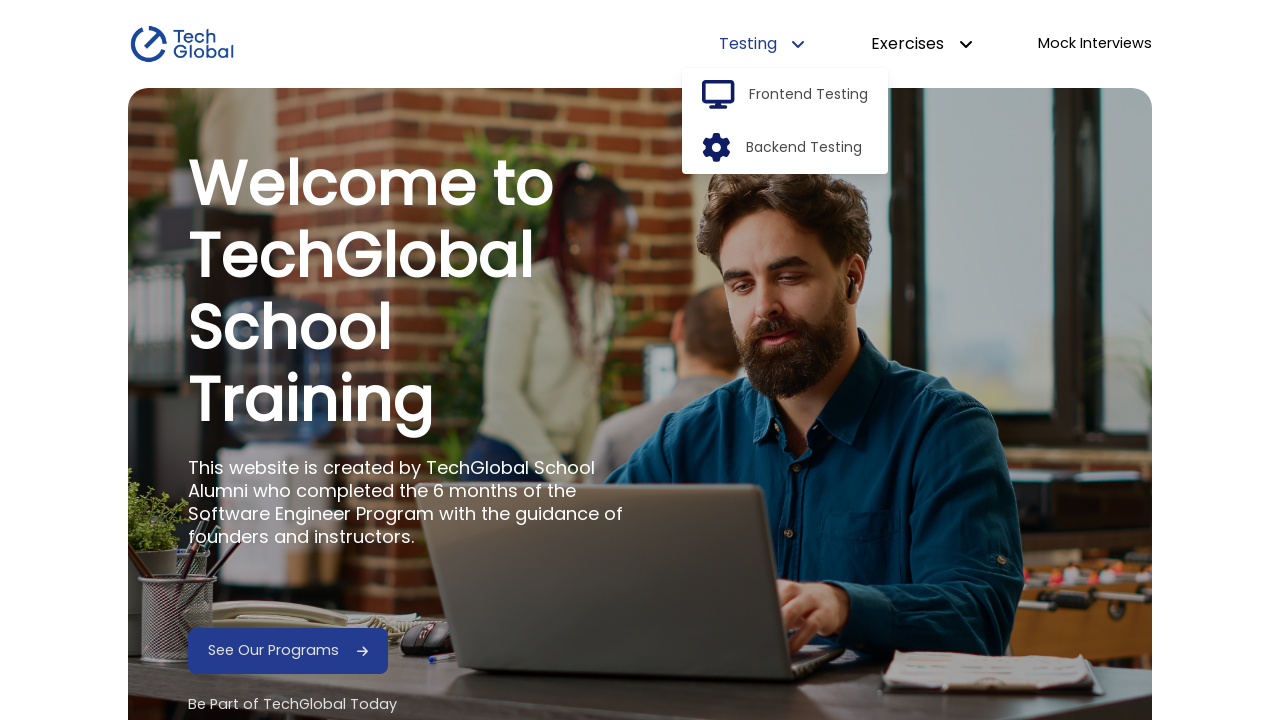

Clicked frontend option in dropdown at (809, 95) on #frontend-option
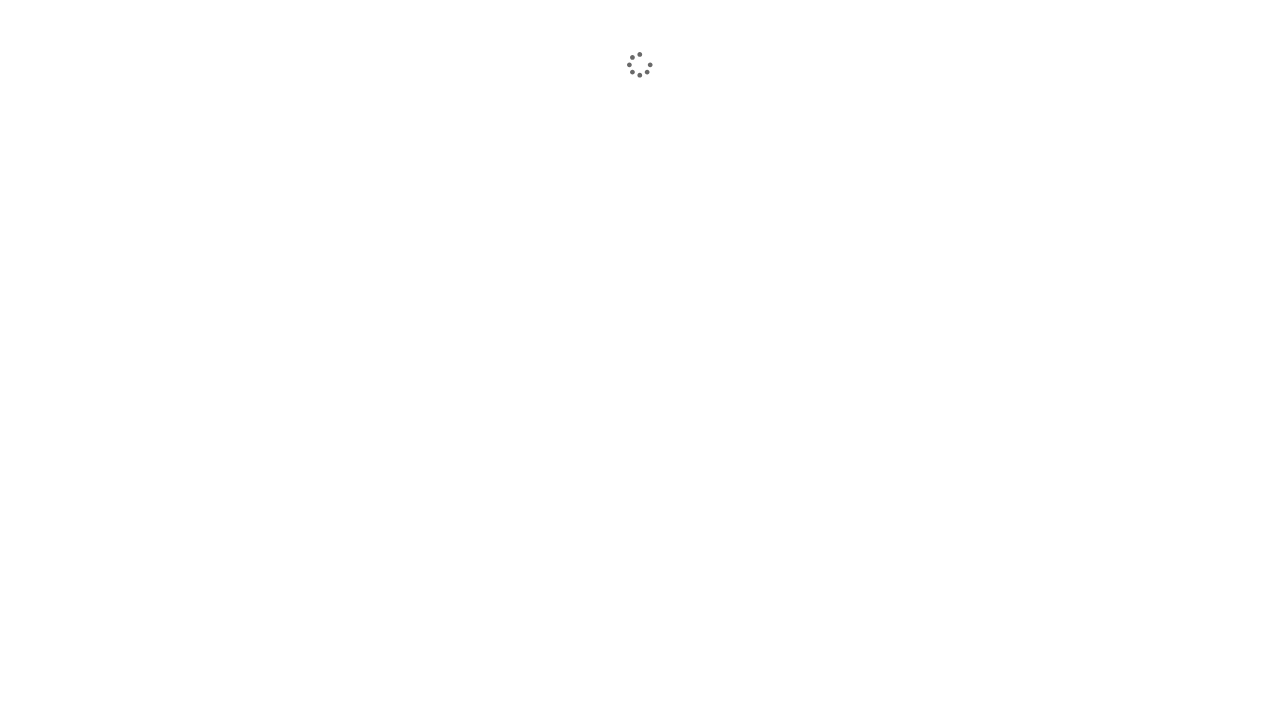

Clicked HTML Elements link at (215, 340) on a:has-text('HTML Elements')
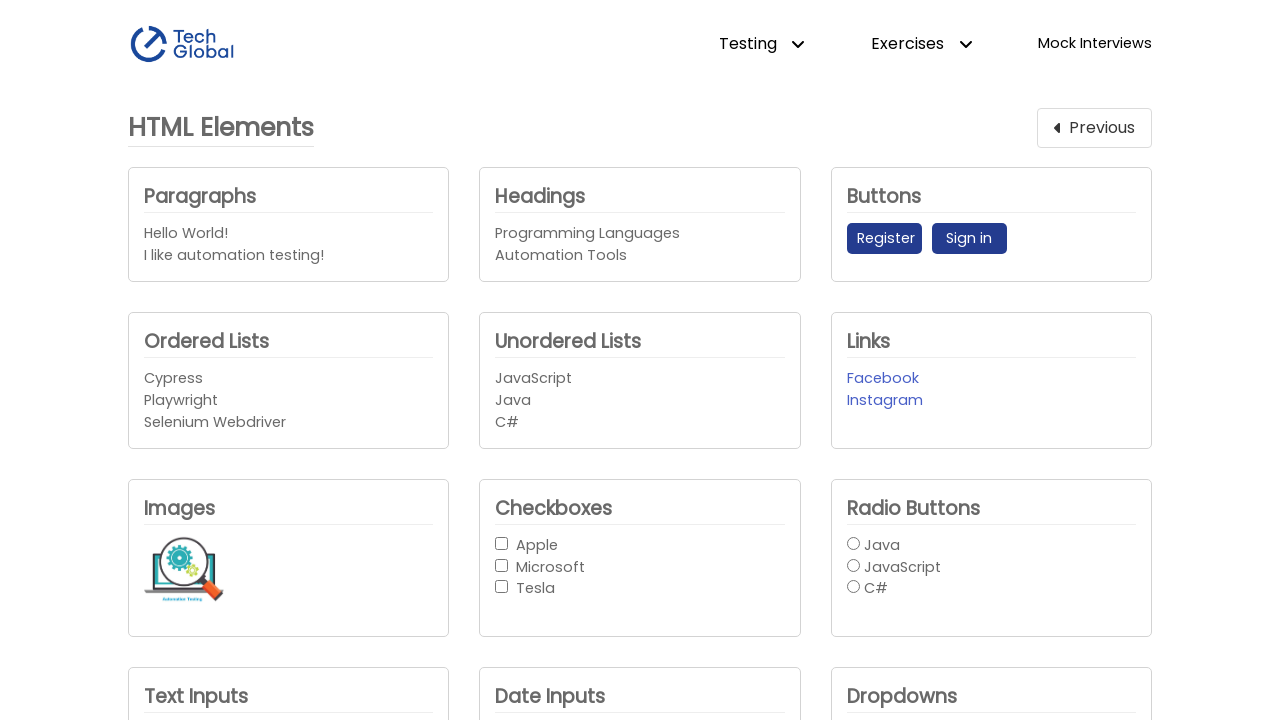

Scrolled company dropdown into view
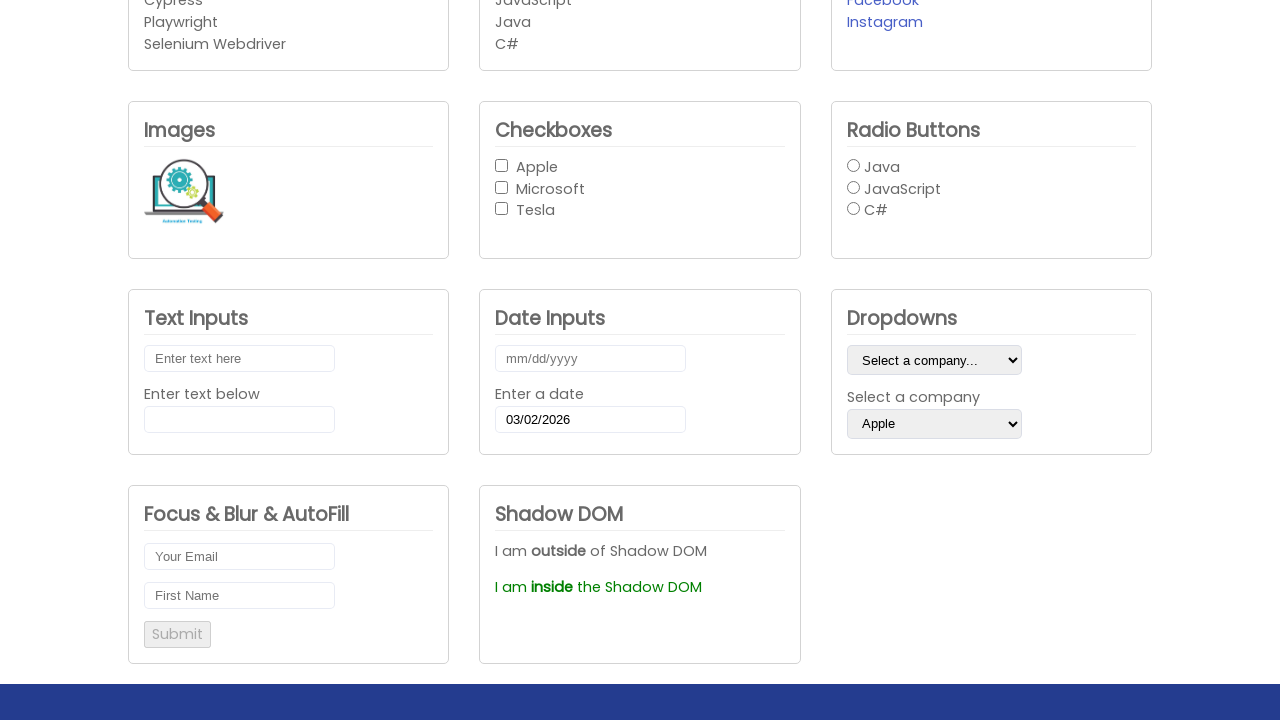

Selected dropdown option by index 2 on #company_dropdown1
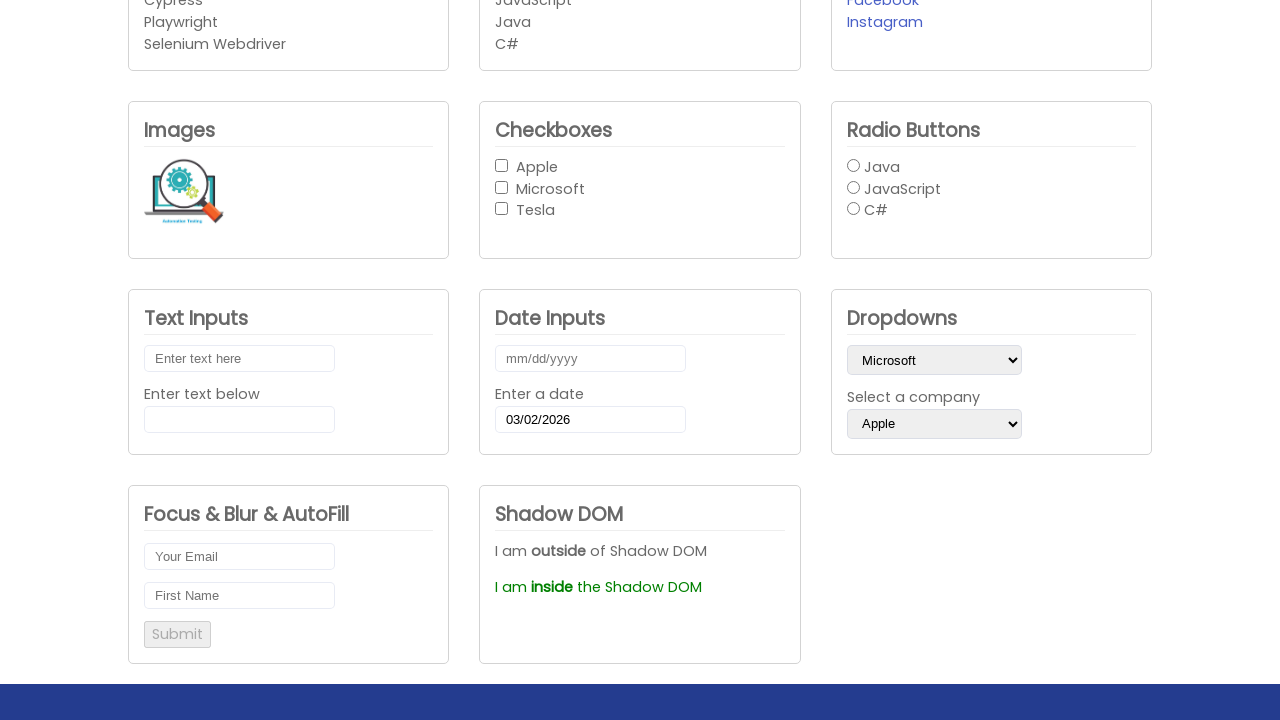

Selected dropdown option by label 'Apple' on #company_dropdown1
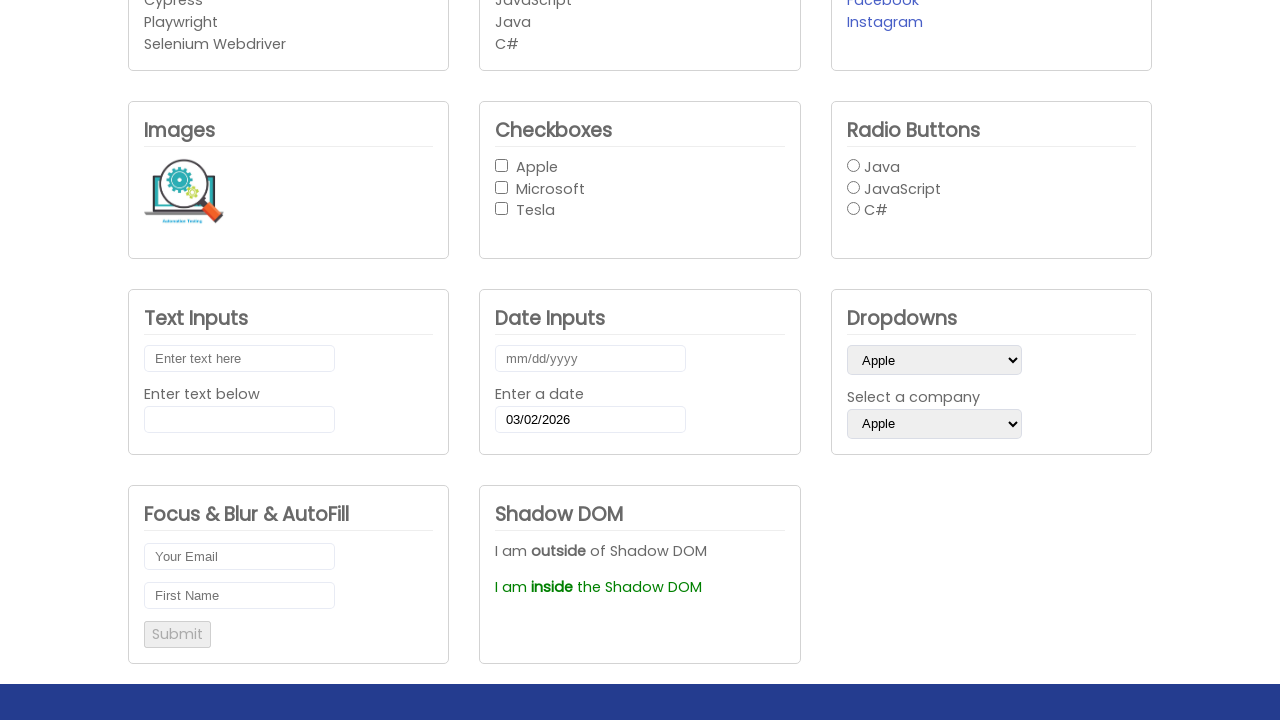

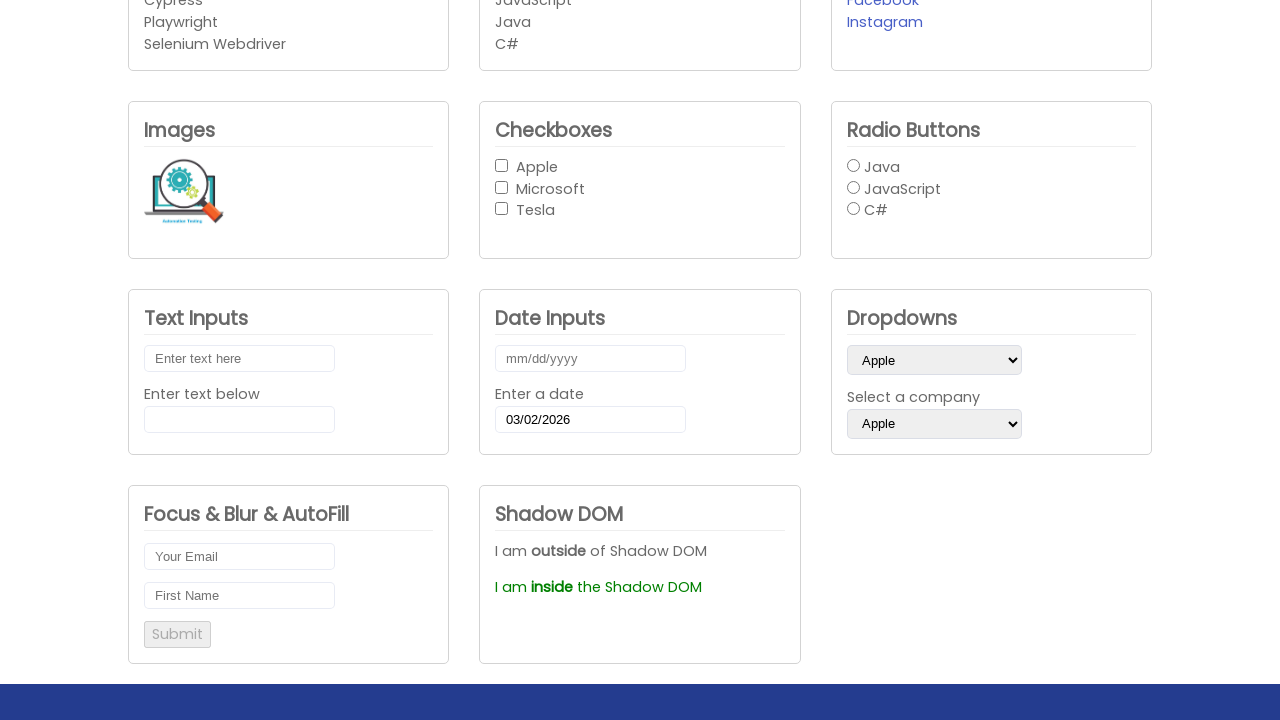